Tests jQuery UI menu by clicking Enable menu item and hovering to reveal submenu options

Starting URL: http://the-internet.herokuapp.com/jqueryui/menu

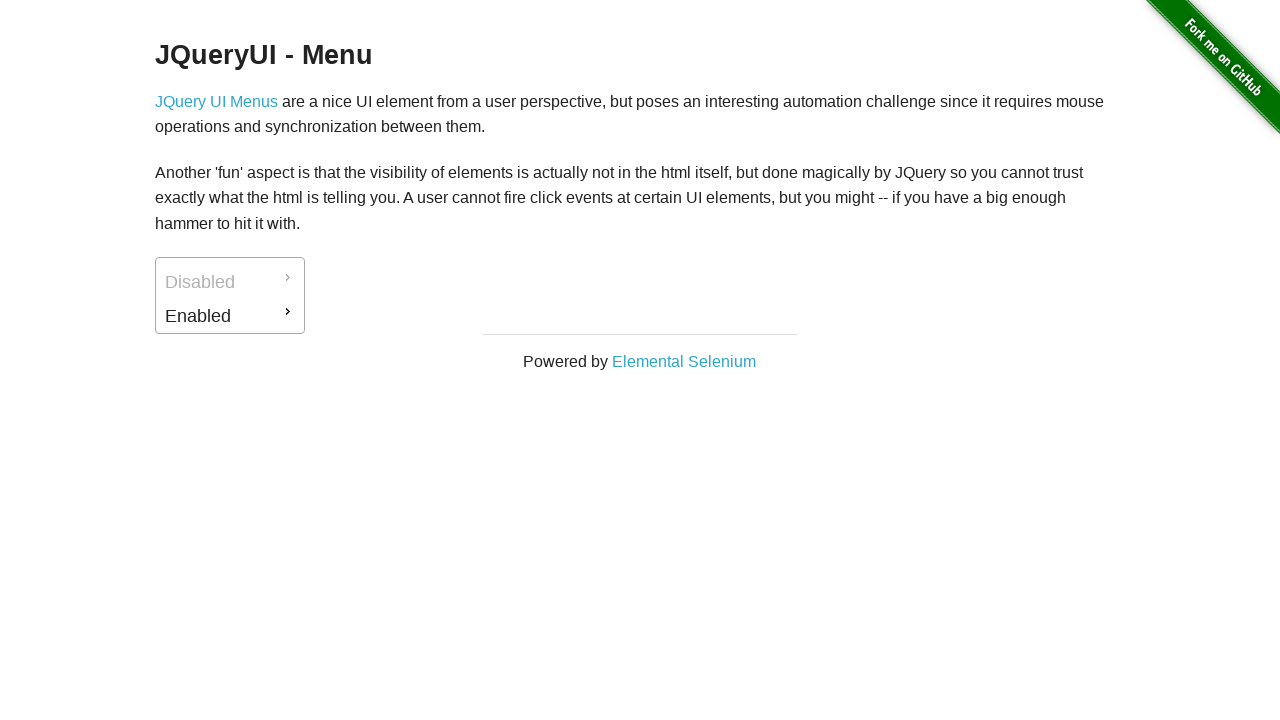

Clicked on Enabled menu item at (230, 316) on #ui-id-2
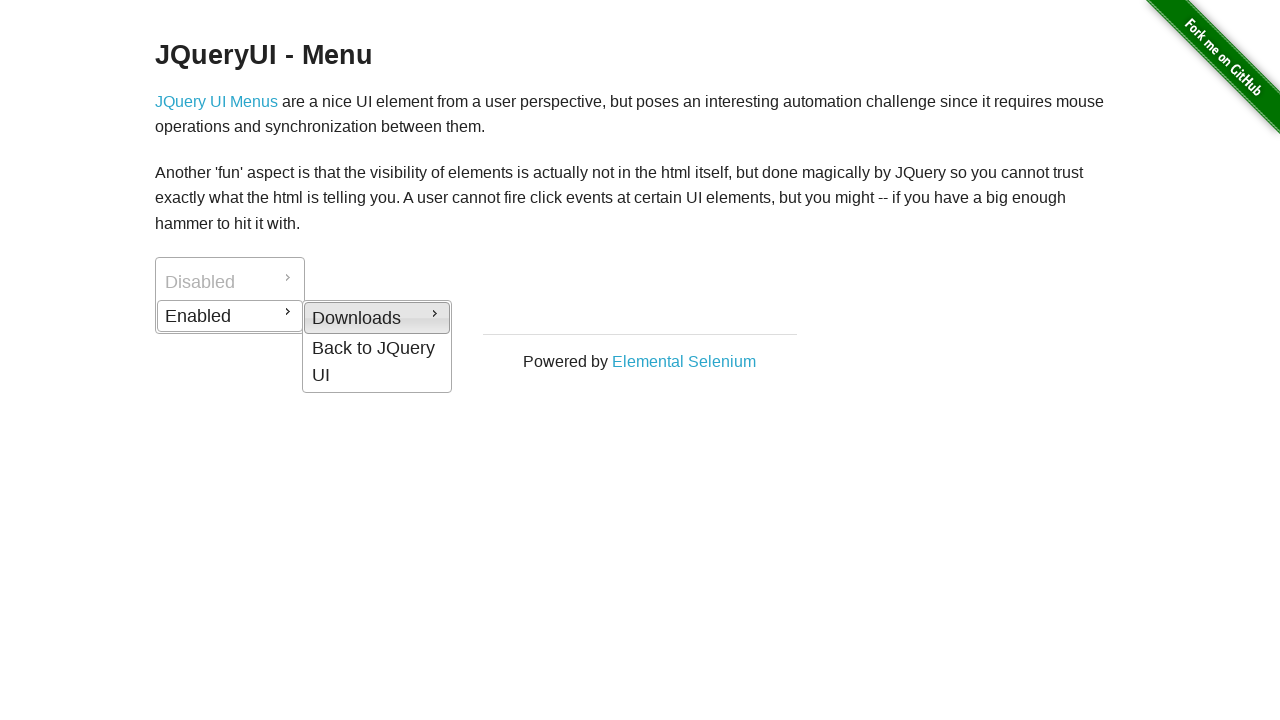

Hovered over Enabled menu item to reveal submenu at (230, 316) on #ui-id-2
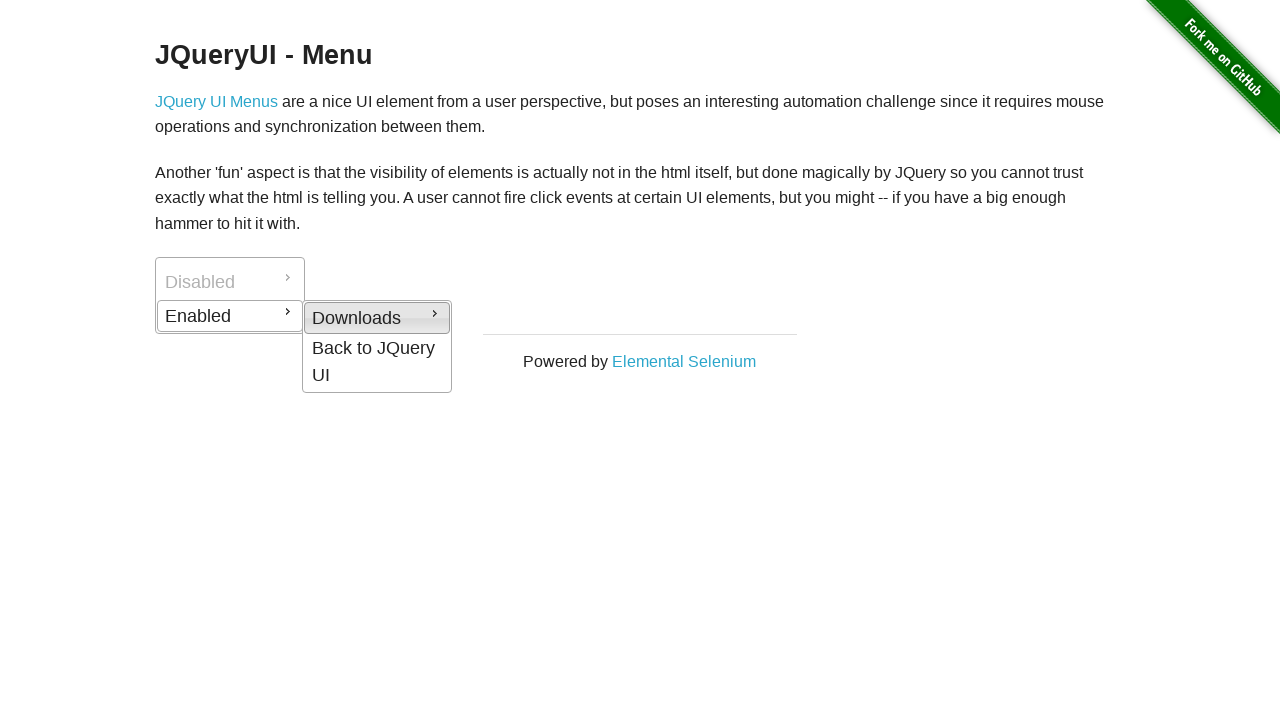

Clicked on Downloads submenu option at (377, 318) on #ui-id-4
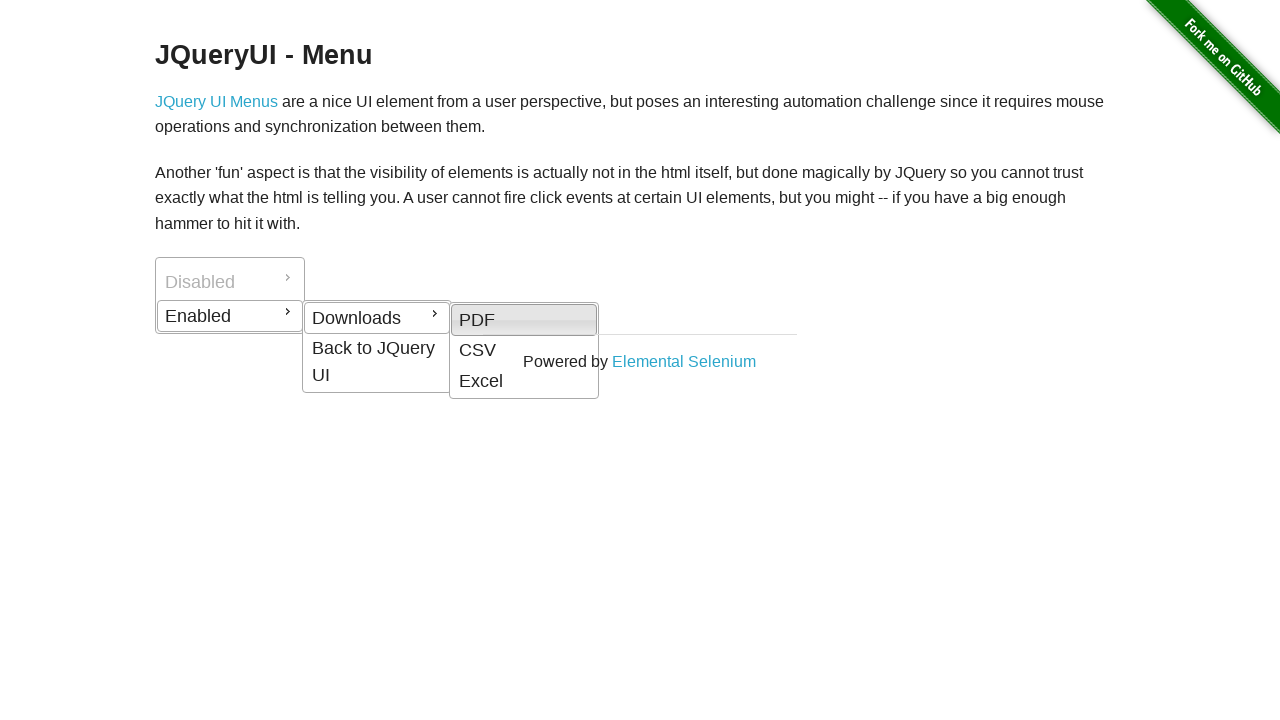

Hovered over Downloads submenu to reveal PDF option at (377, 318) on #ui-id-4
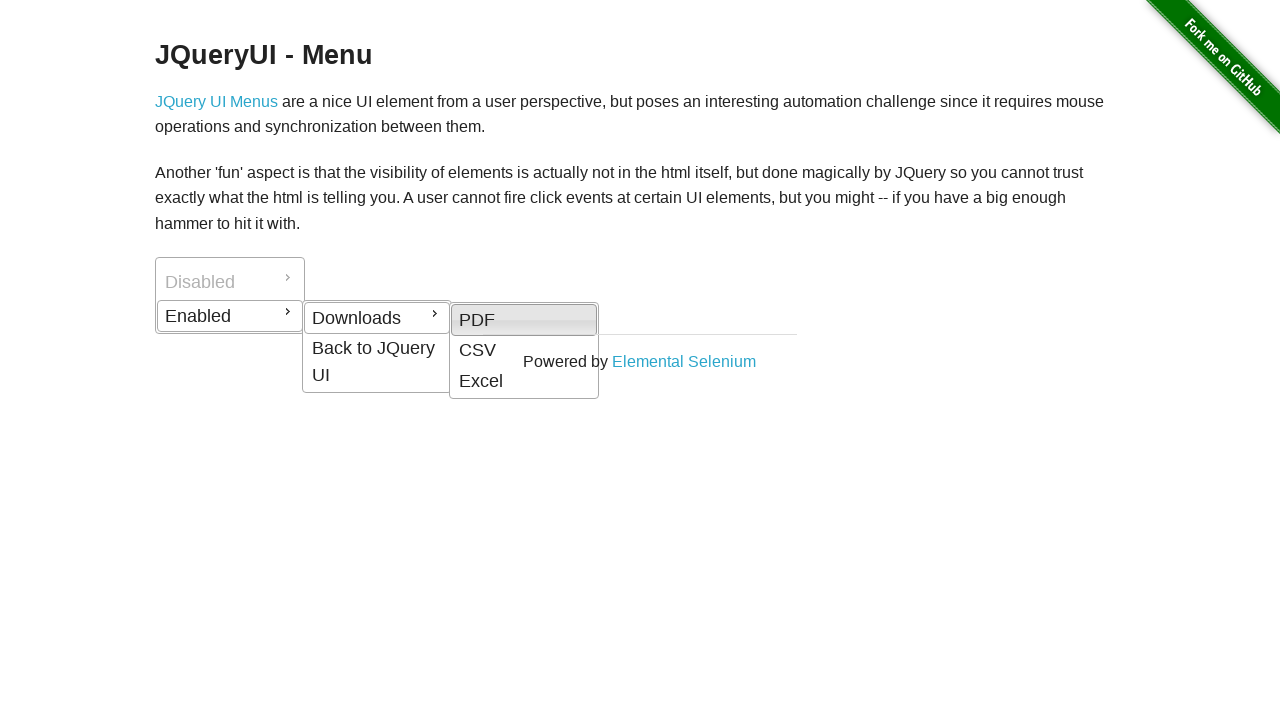

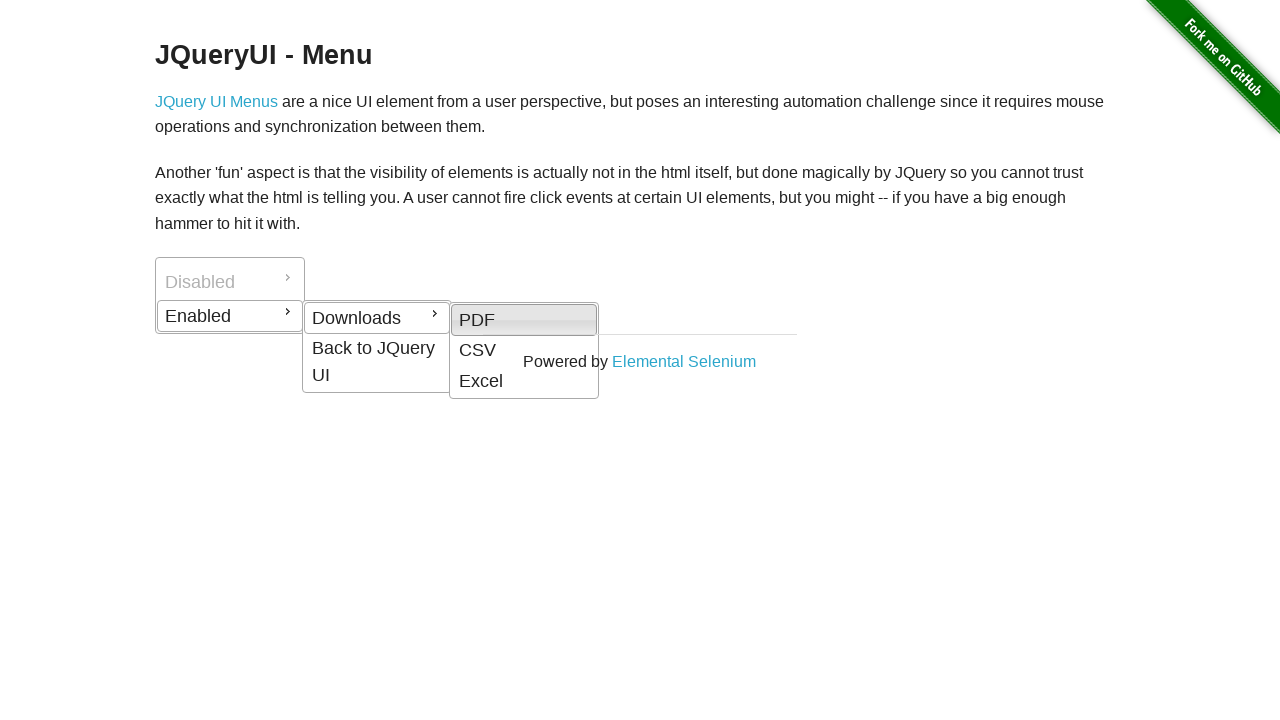